Tests form controls on a tutorial website by clicking radio buttons and checkboxes using JavaScript executor

Starting URL: https://www.hyrtutorials.com/p/basic-controls.html

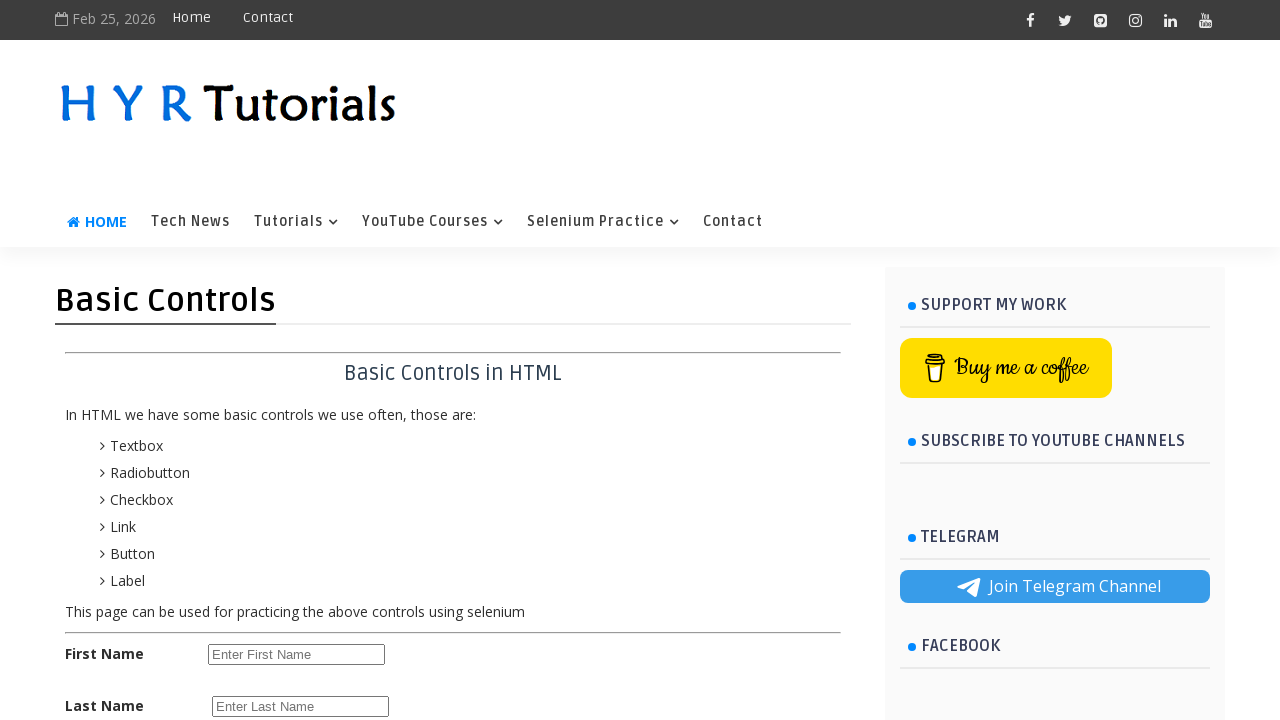

Clicked female radio button using JavaScript executor
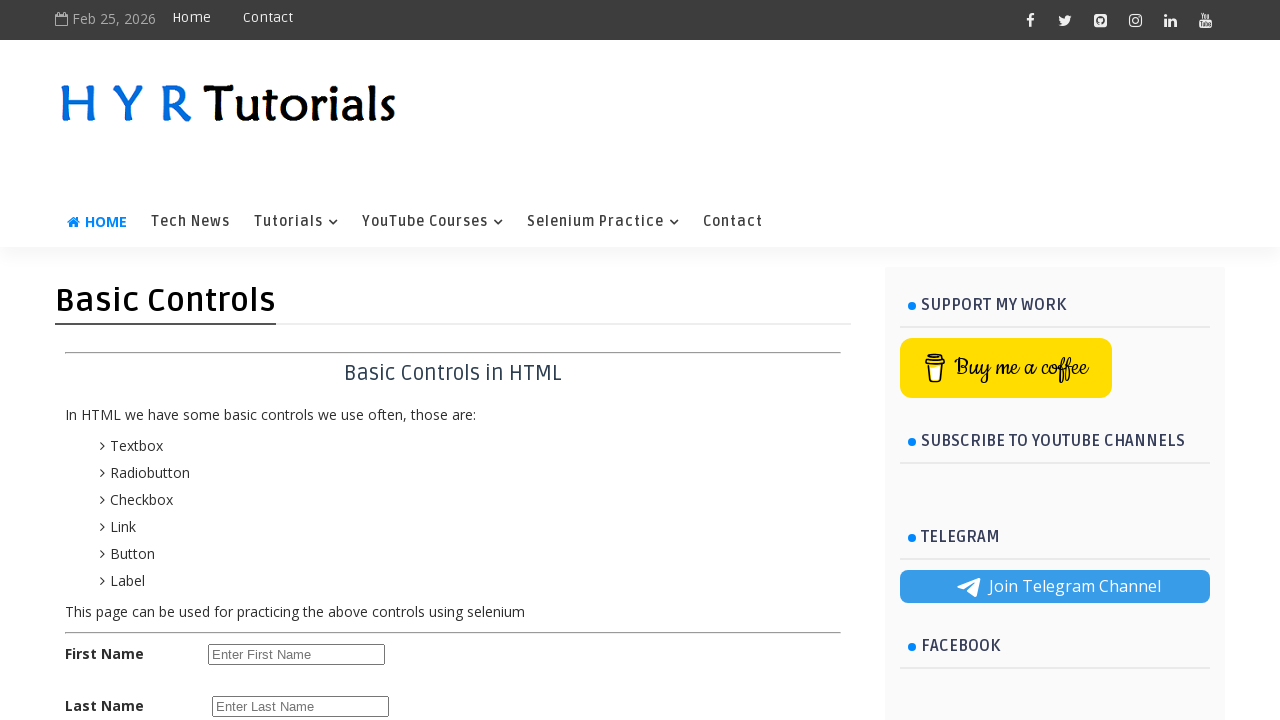

Retrieved all language checkboxes from the form
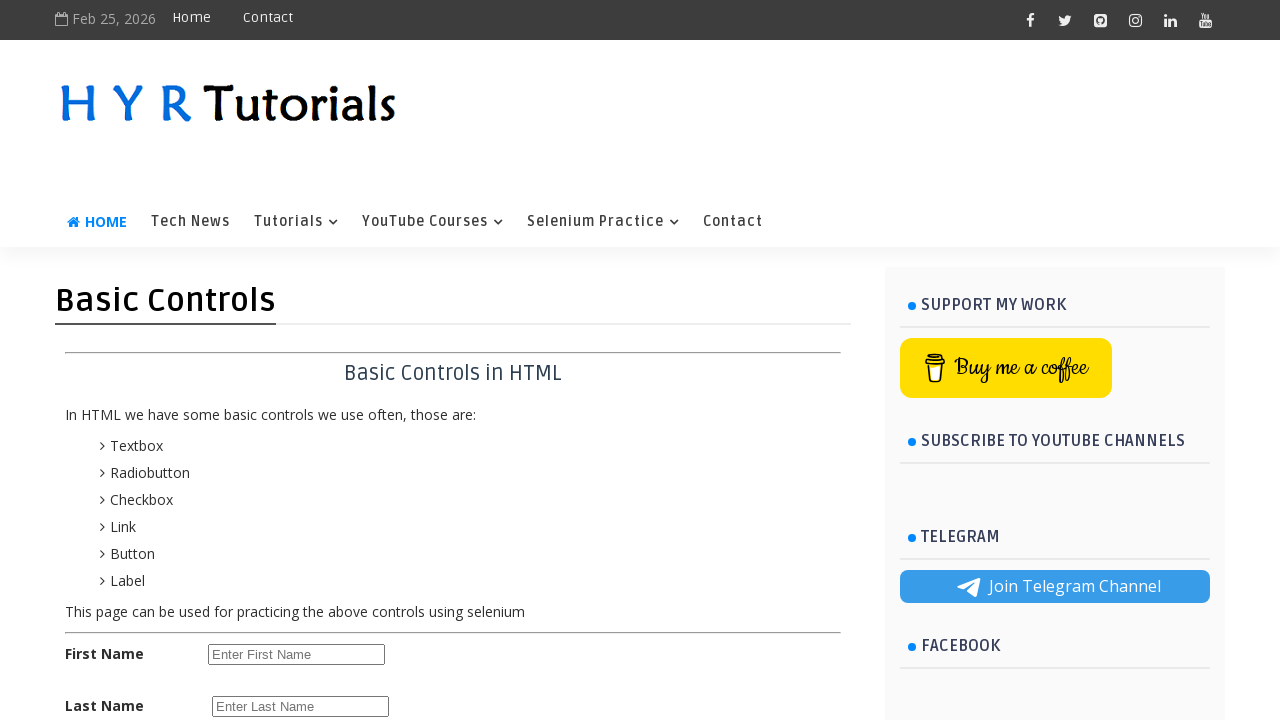

Clicked a language checkbox
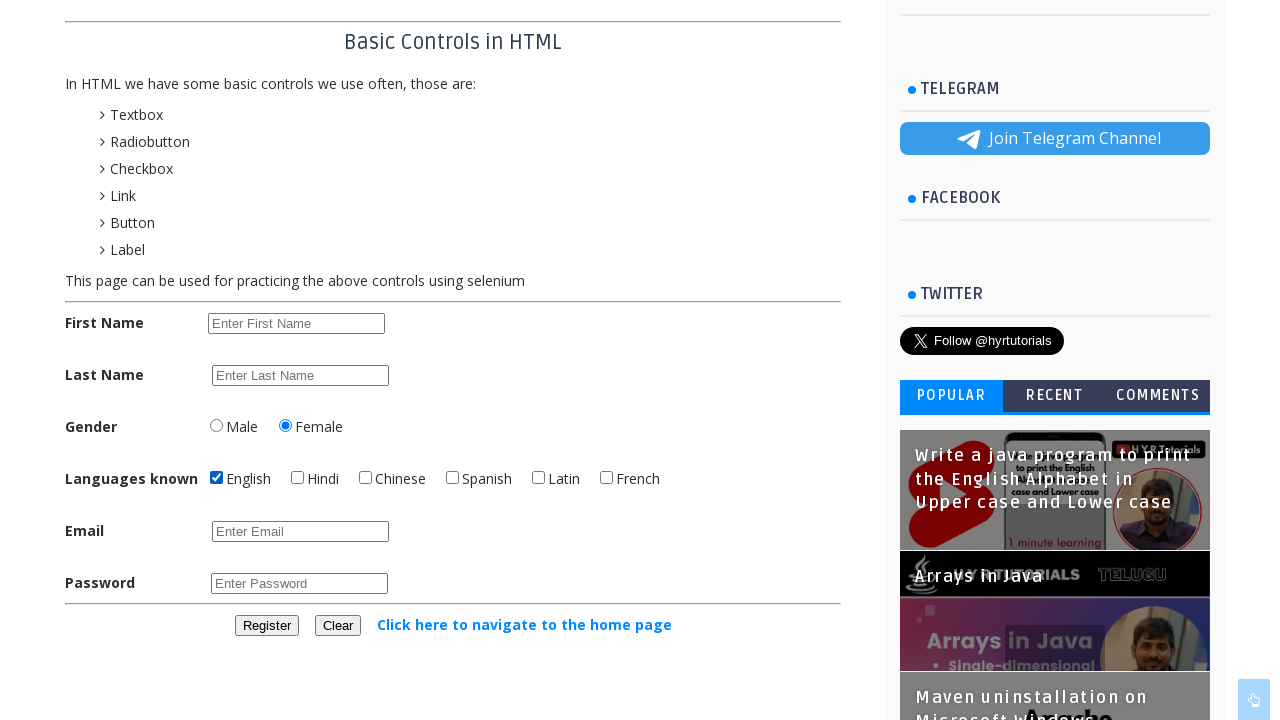

Clicked a language checkbox
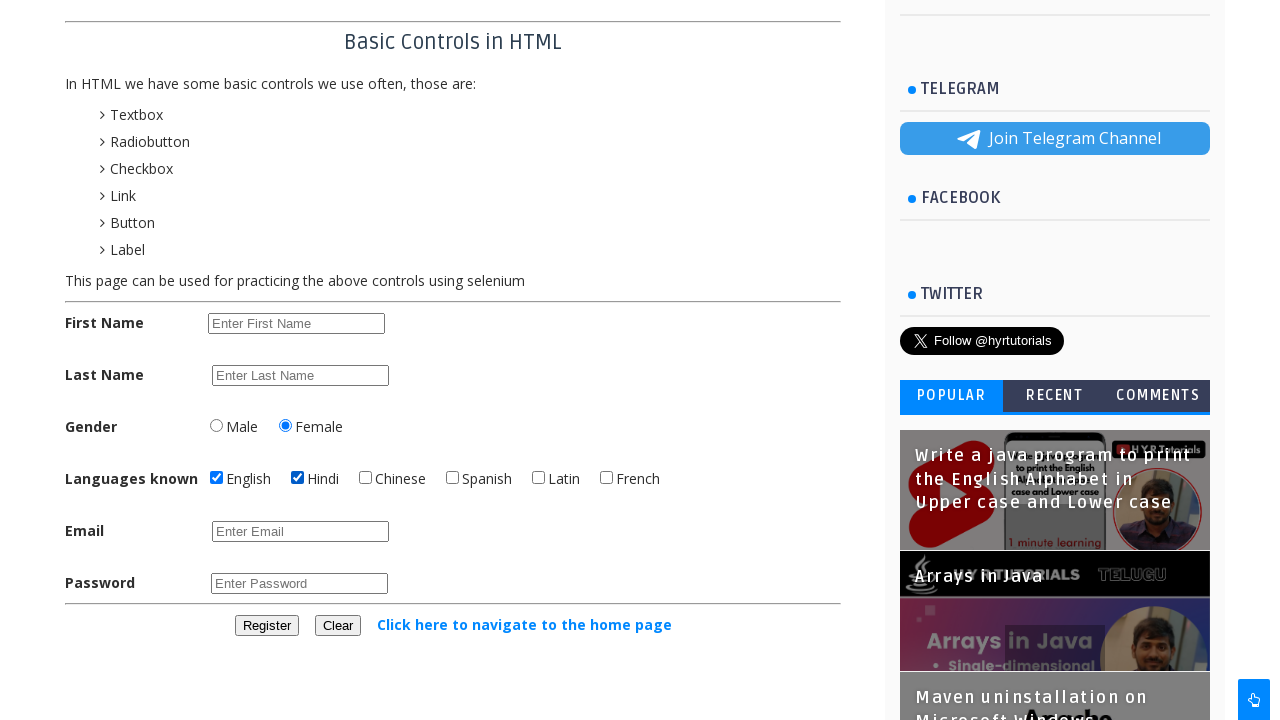

Clicked a language checkbox
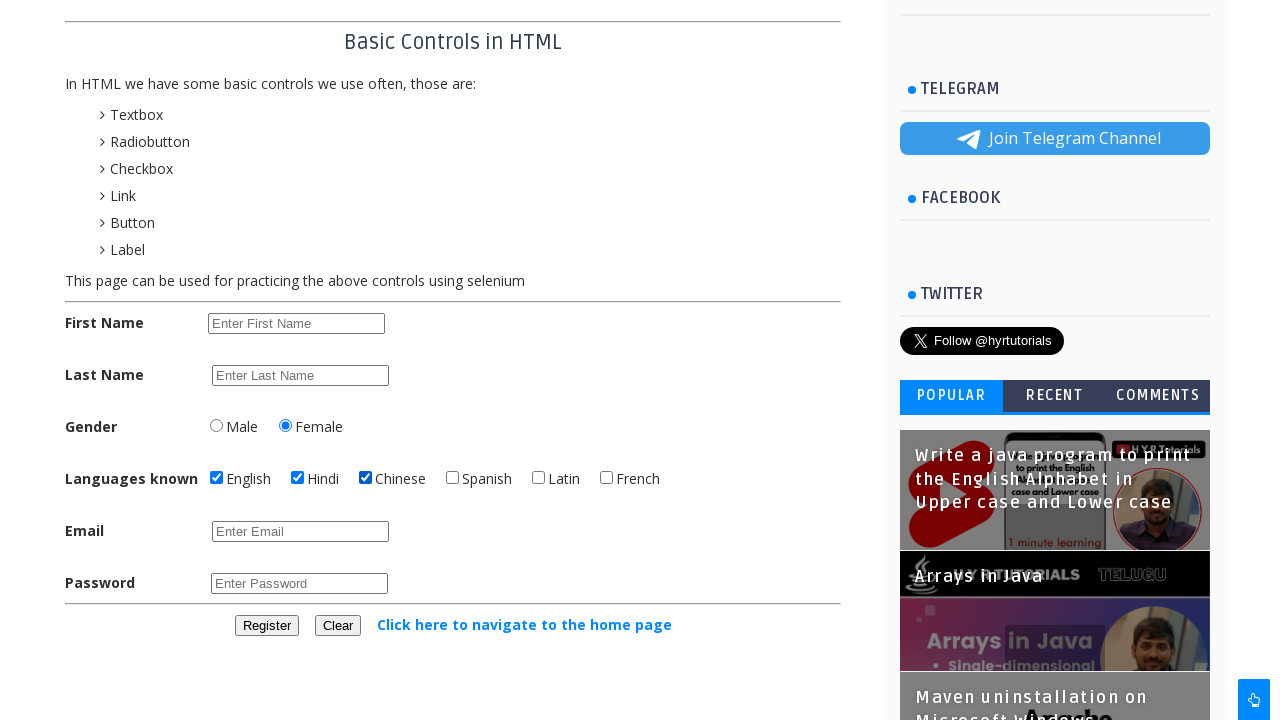

Clicked a language checkbox
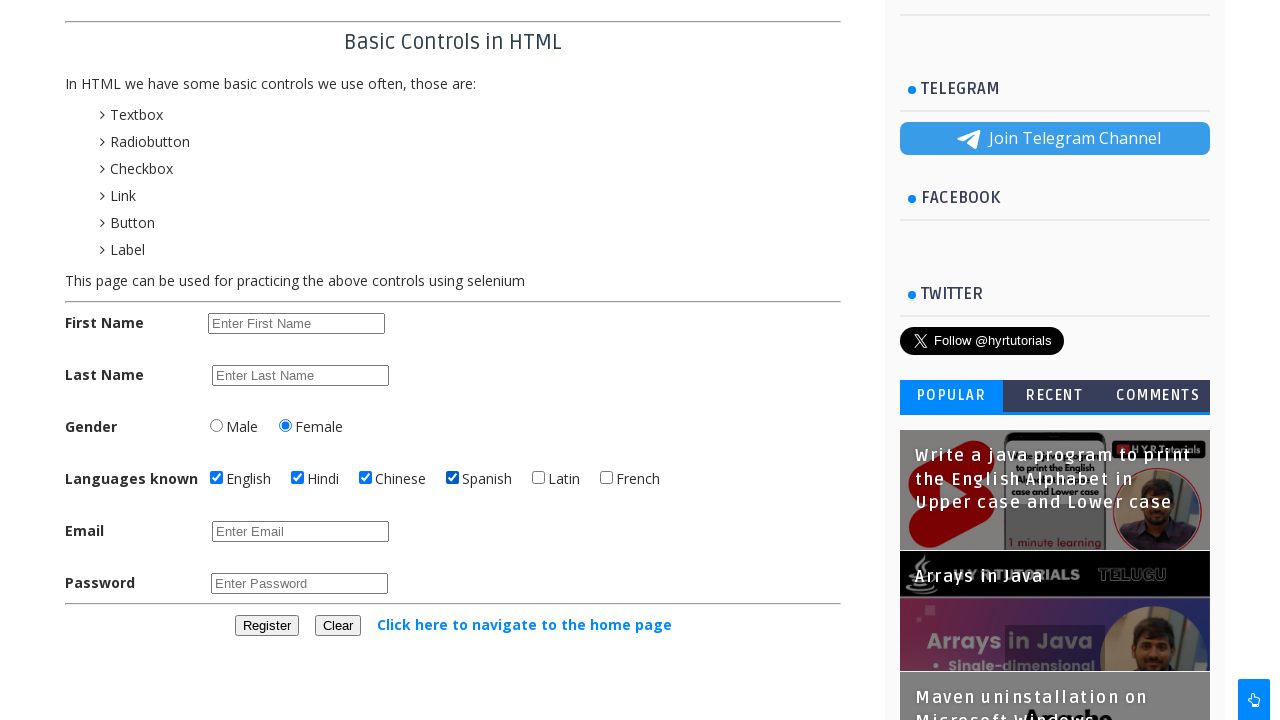

Clicked a language checkbox
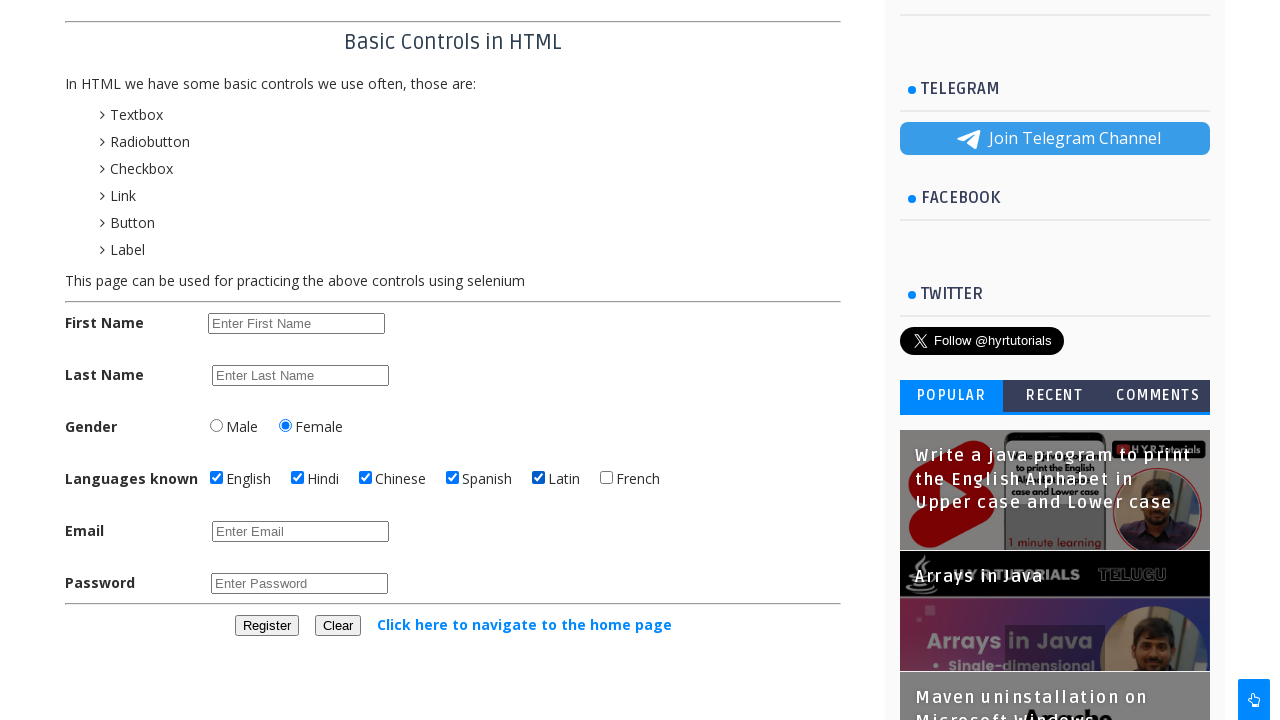

Clicked a language checkbox
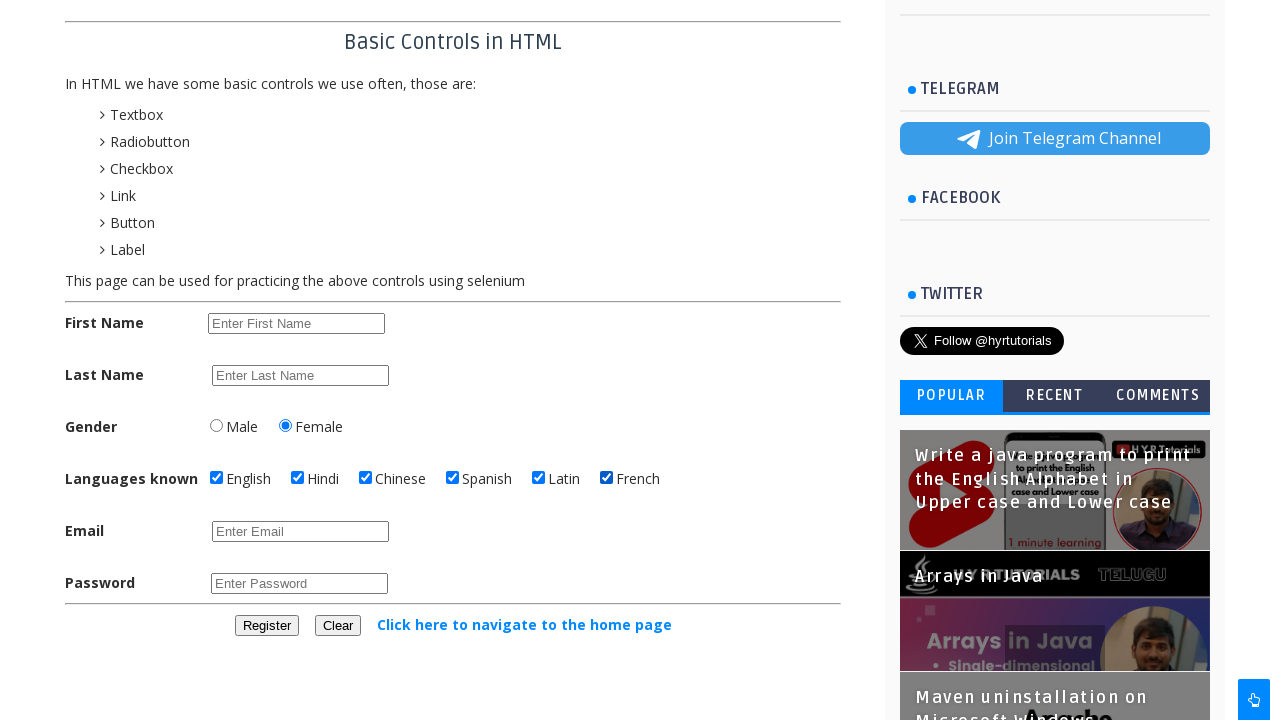

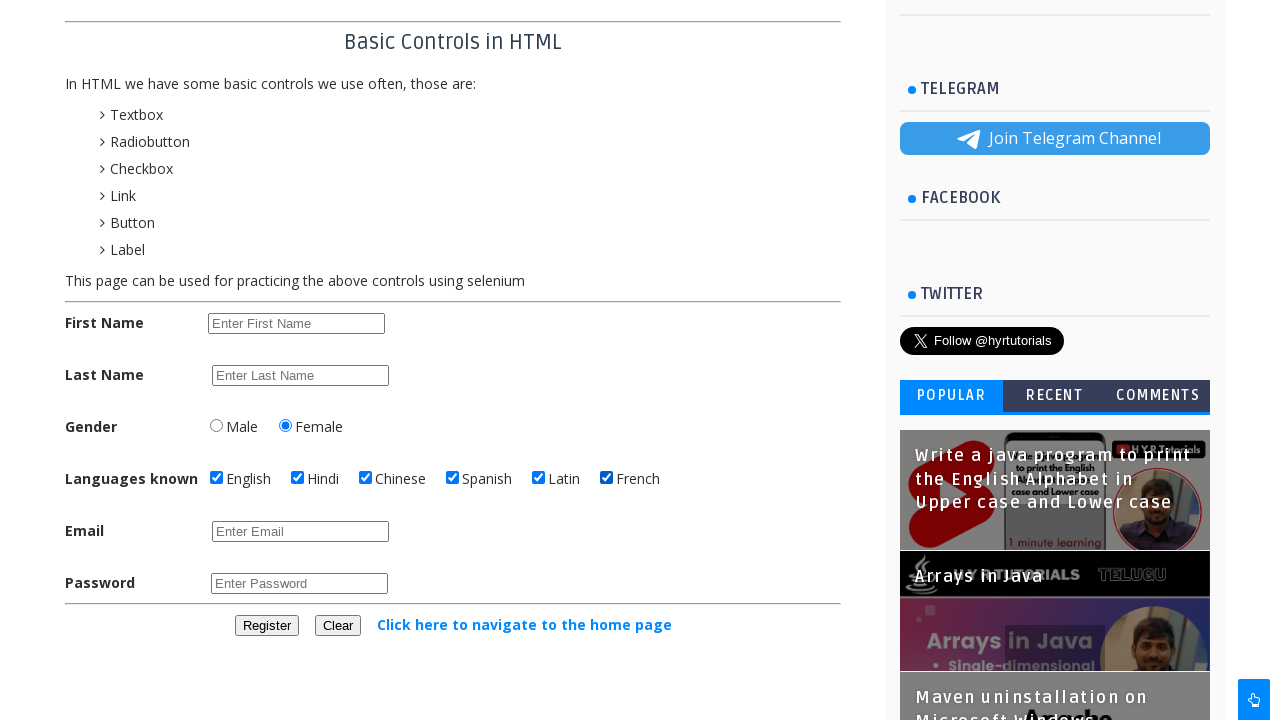